Tests the text box form on demoqa.com by filling in a full name and email address, then submitting the form.

Starting URL: https://demoqa.com/text-box

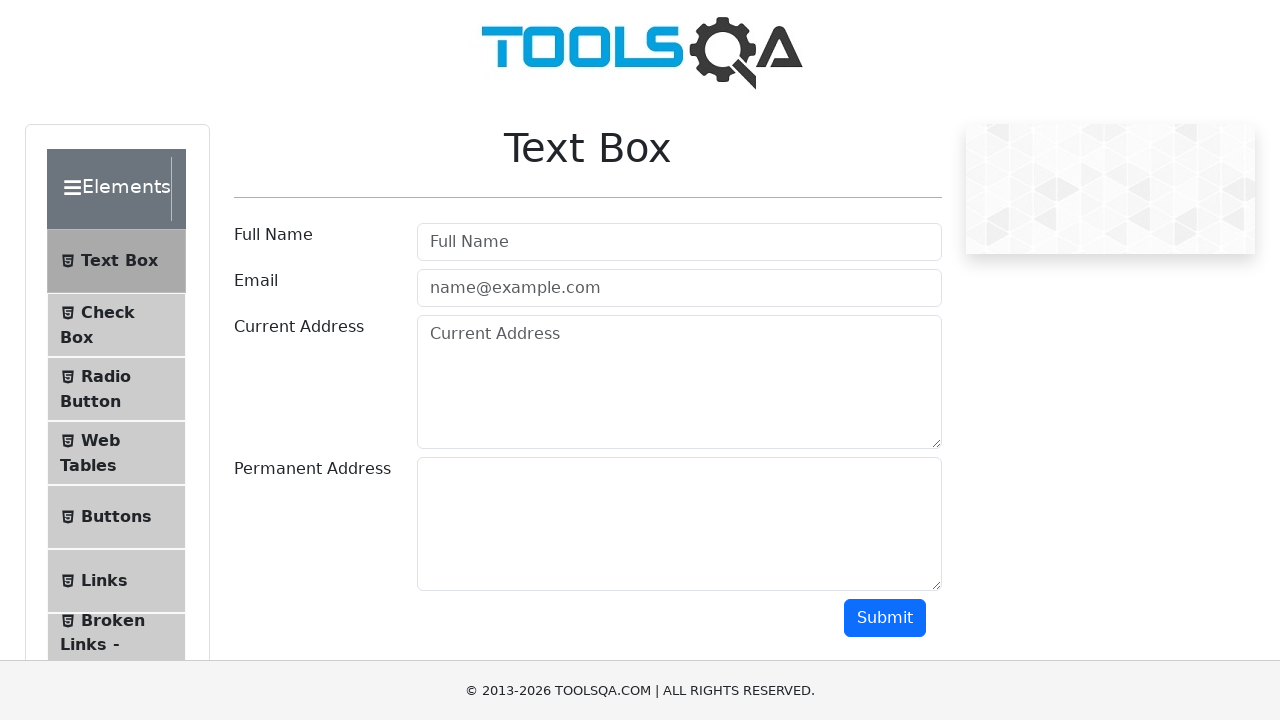

Filled Full Name field with 'Marcus Chen' on input[placeholder="Full Name"]
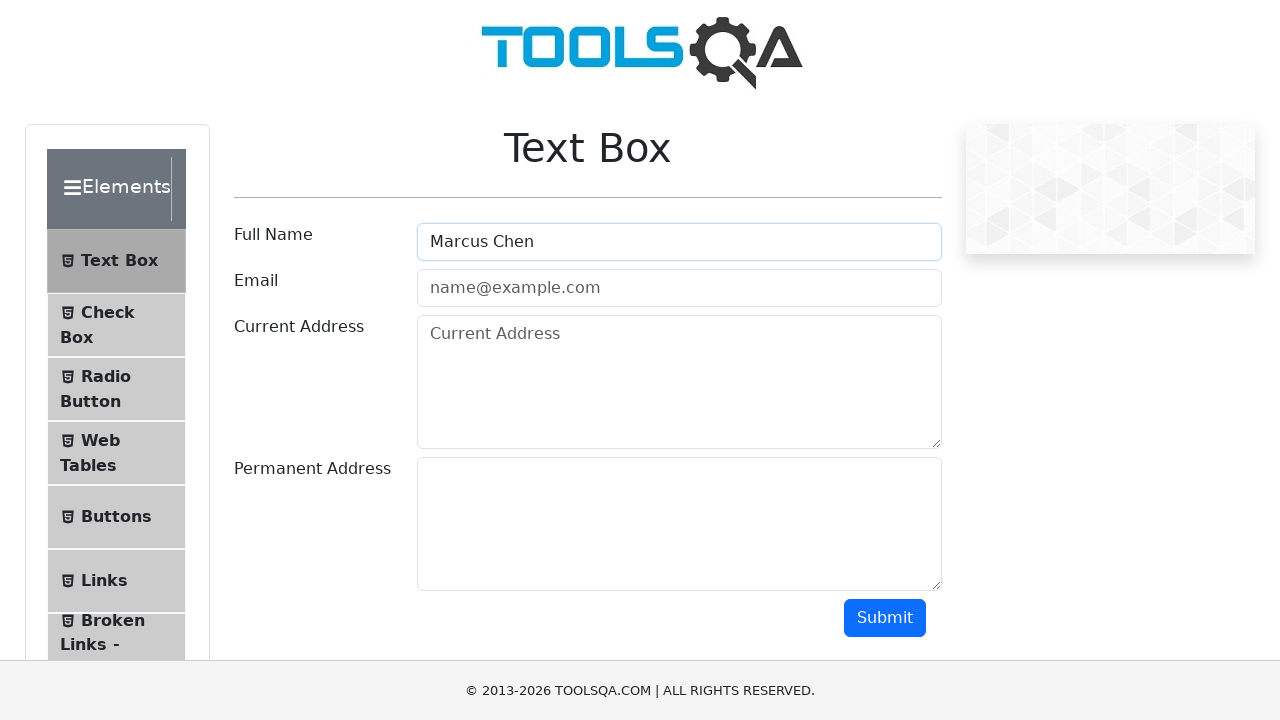

Filled Email field with 'marcus.chen@example.com' on input[type="email"]
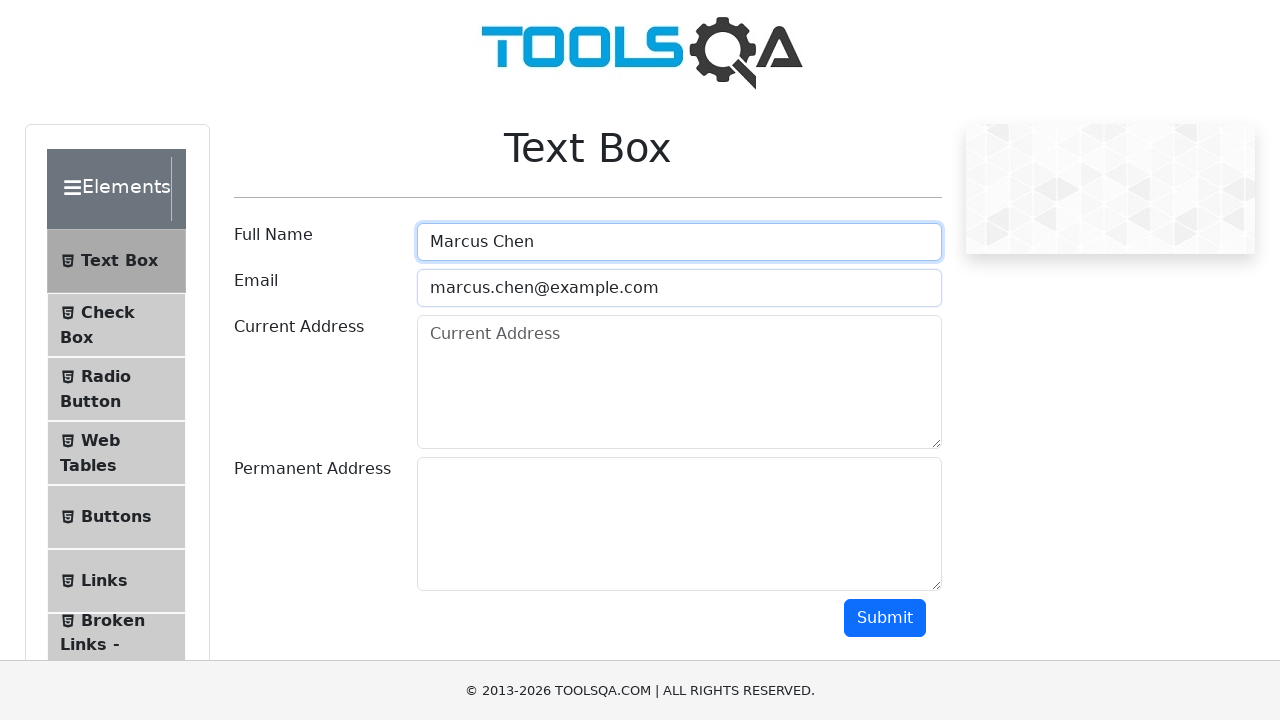

Clicked Submit button to submit the form at (885, 618) on internal:role=button[name="Submit"i]
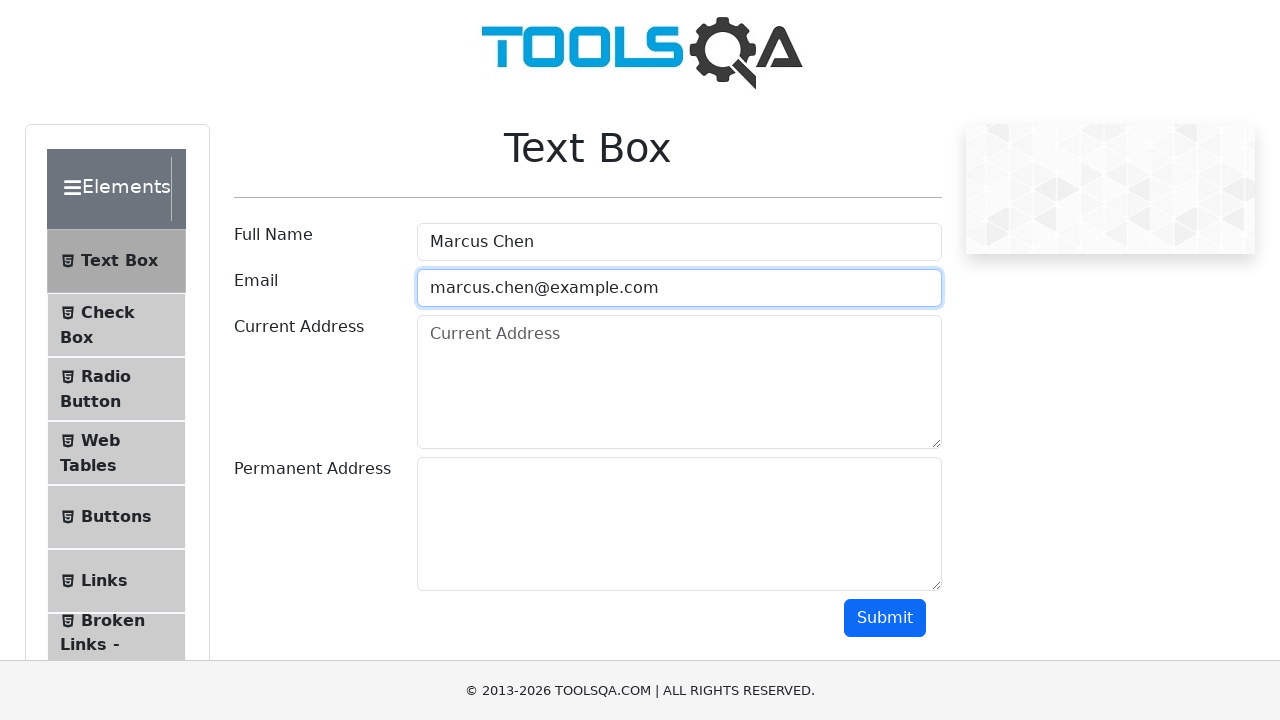

Form output appeared confirming successful submission
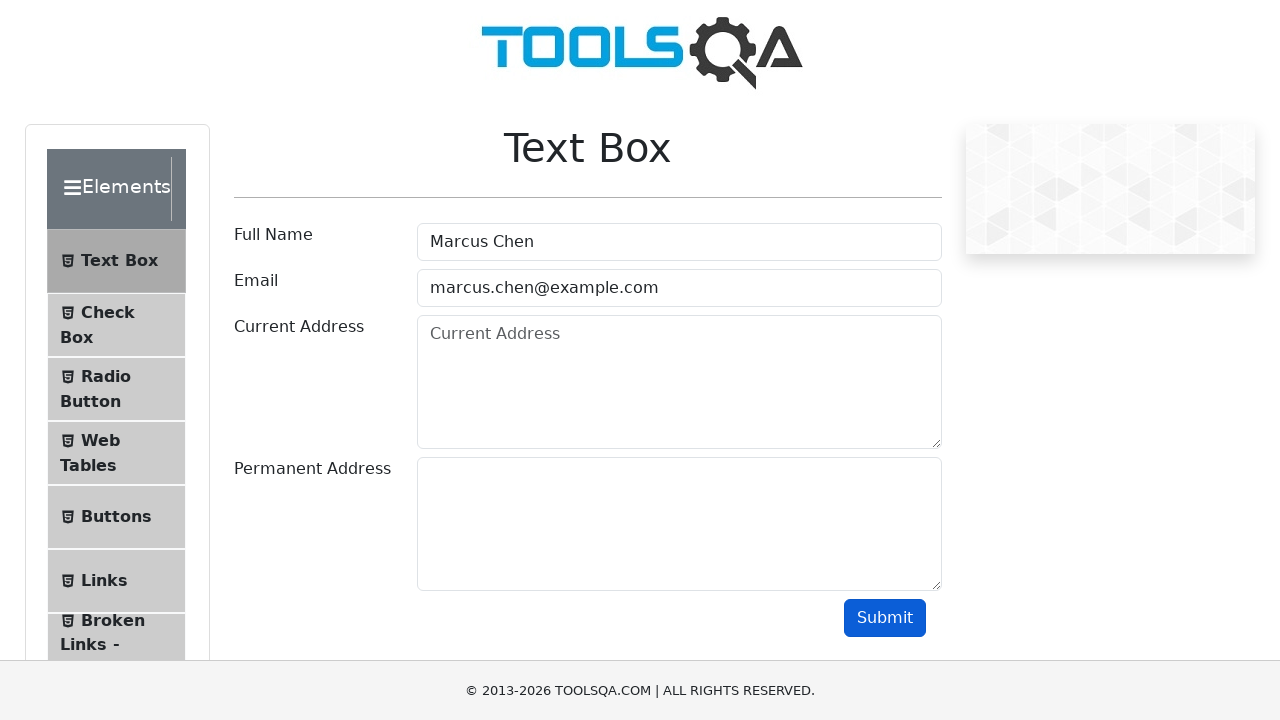

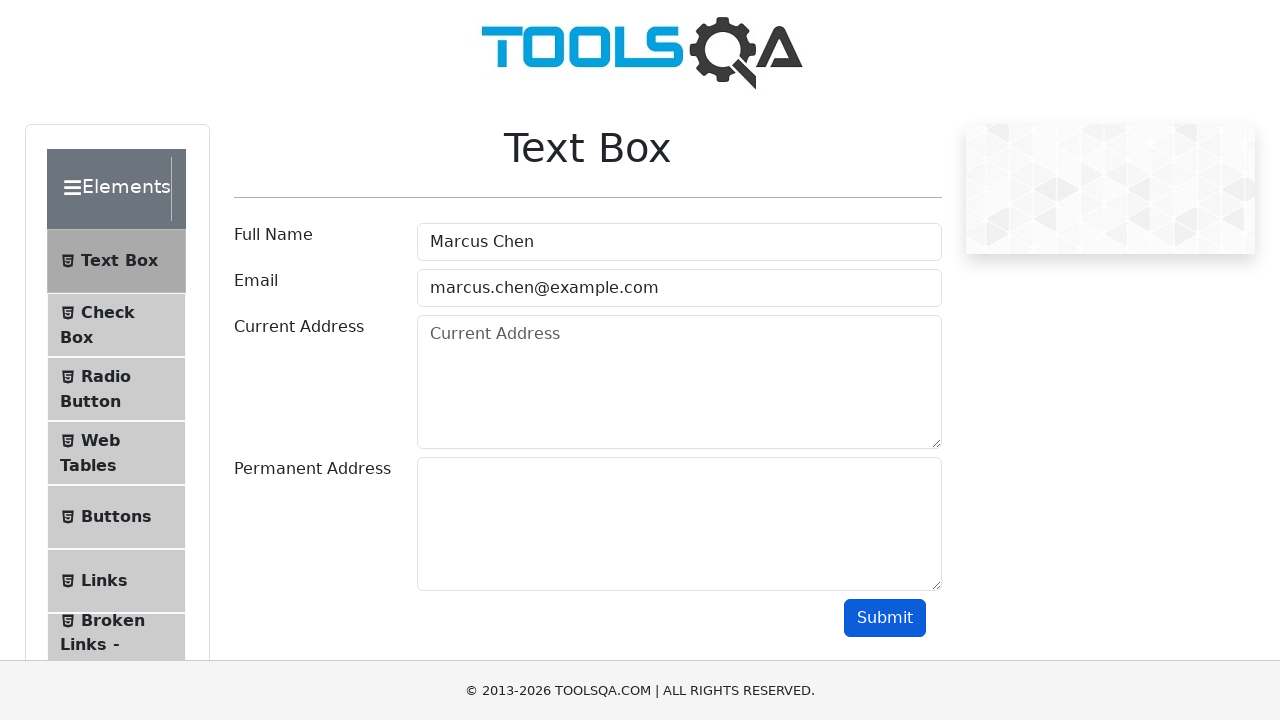